Tests the checkout flow on an e-commerce website by adding an item to cart, filling out shipping information, and completing the purchase

Starting URL: https://danube-web.shop/

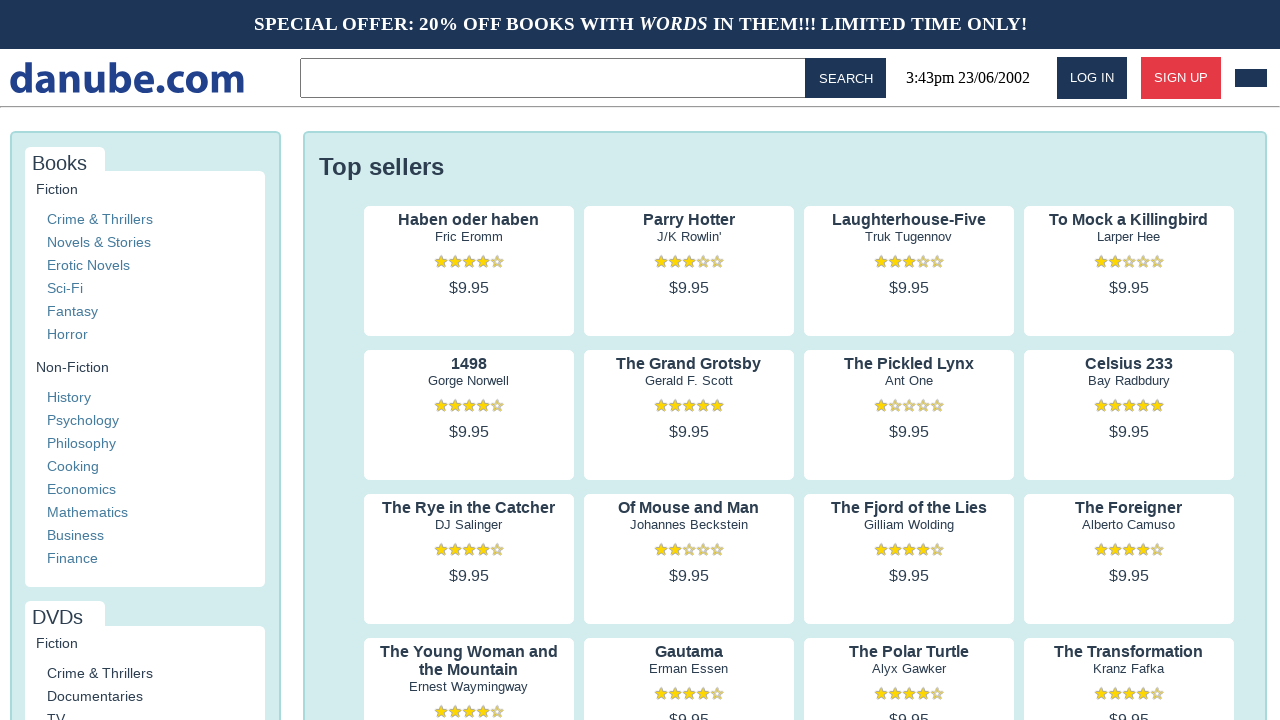

Clicked on 'Haben oder haben' product at (469, 220) on internal:text="Haben oder haben"i
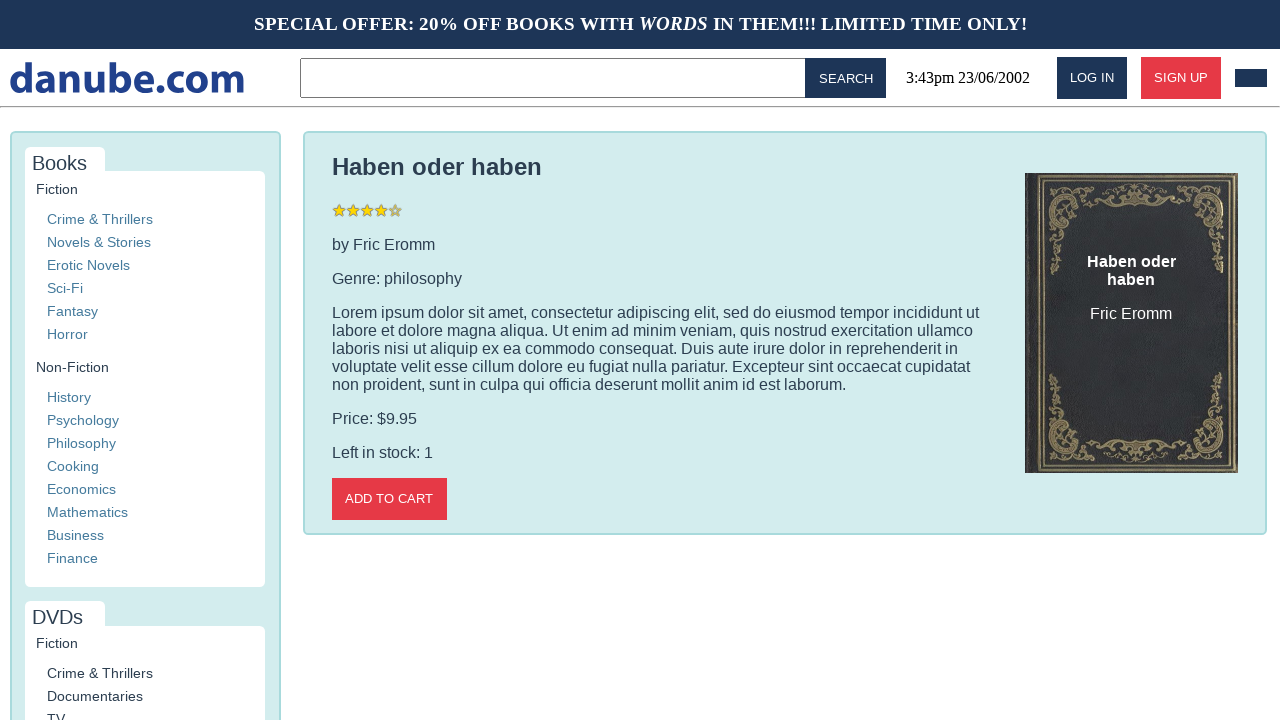

Clicked 'Add to cart' button at (389, 499) on internal:role=button[name="Add to cart"i]
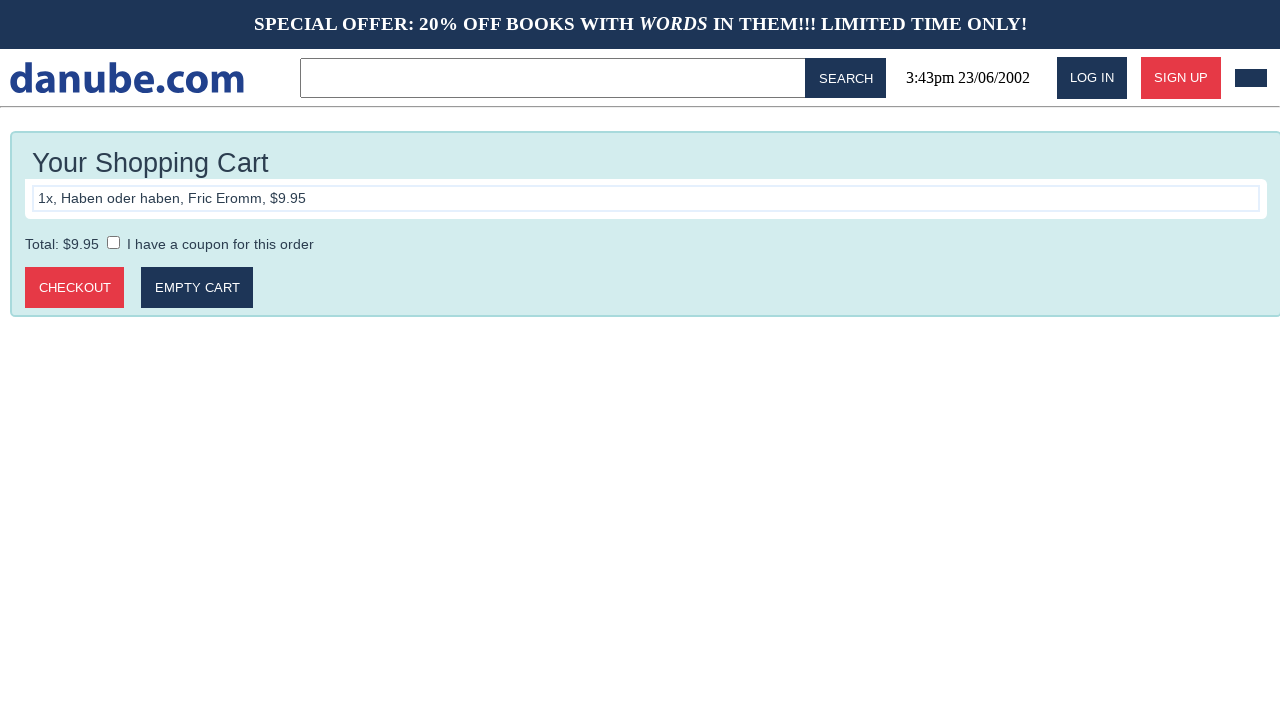

Clicked 'Checkout' button at (75, 288) on internal:role=button[name="Checkout"i]
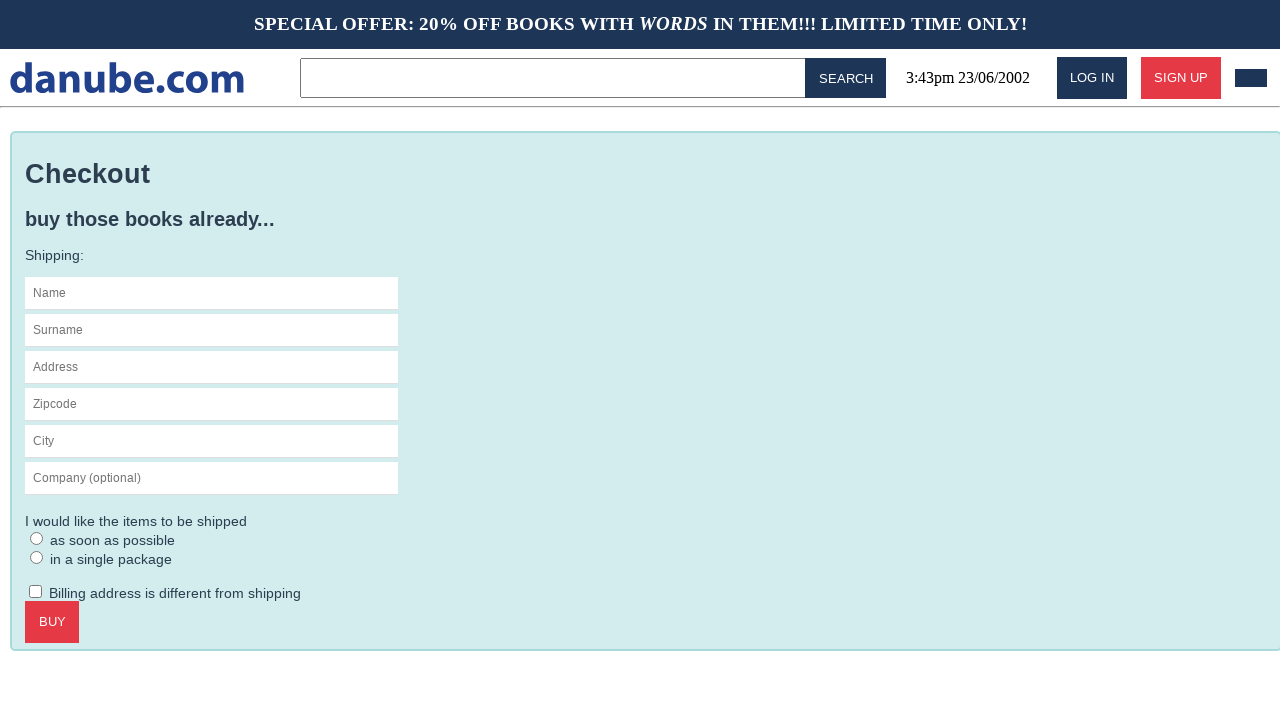

Filled in first name 'Max' on #s-name
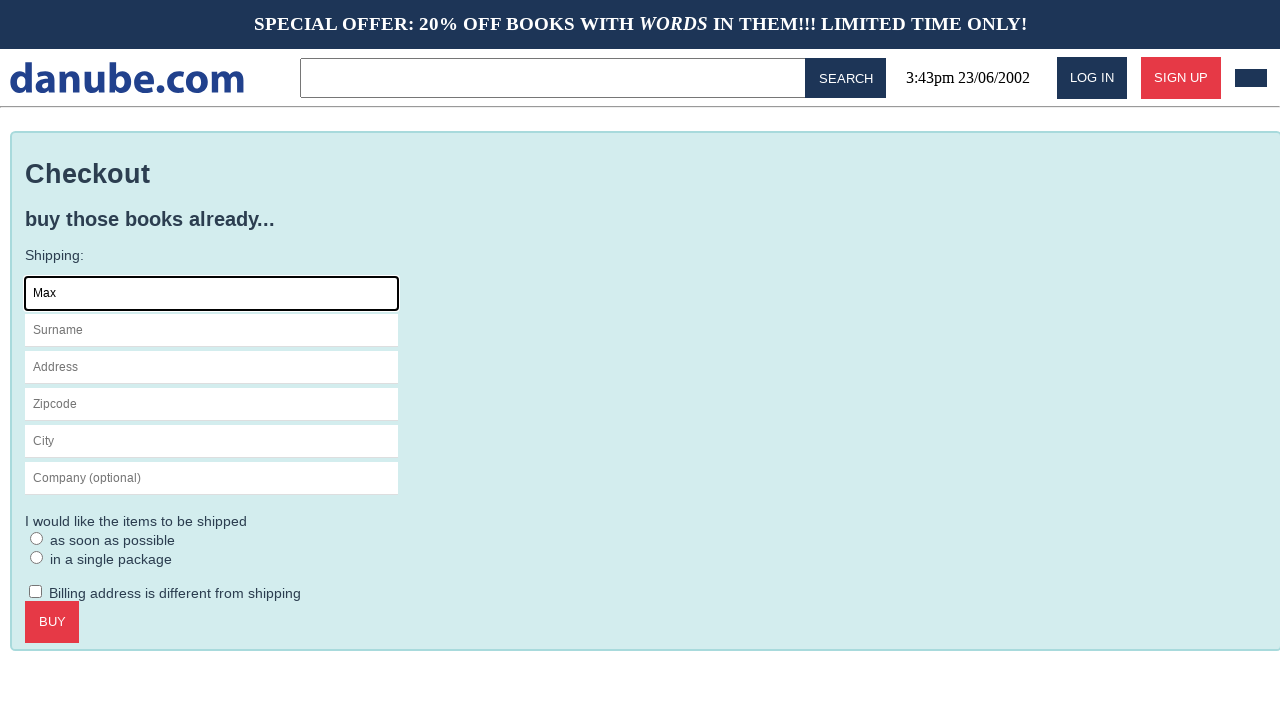

Filled in surname 'Mustermann' on internal:attr=[placeholder="Surname"i]
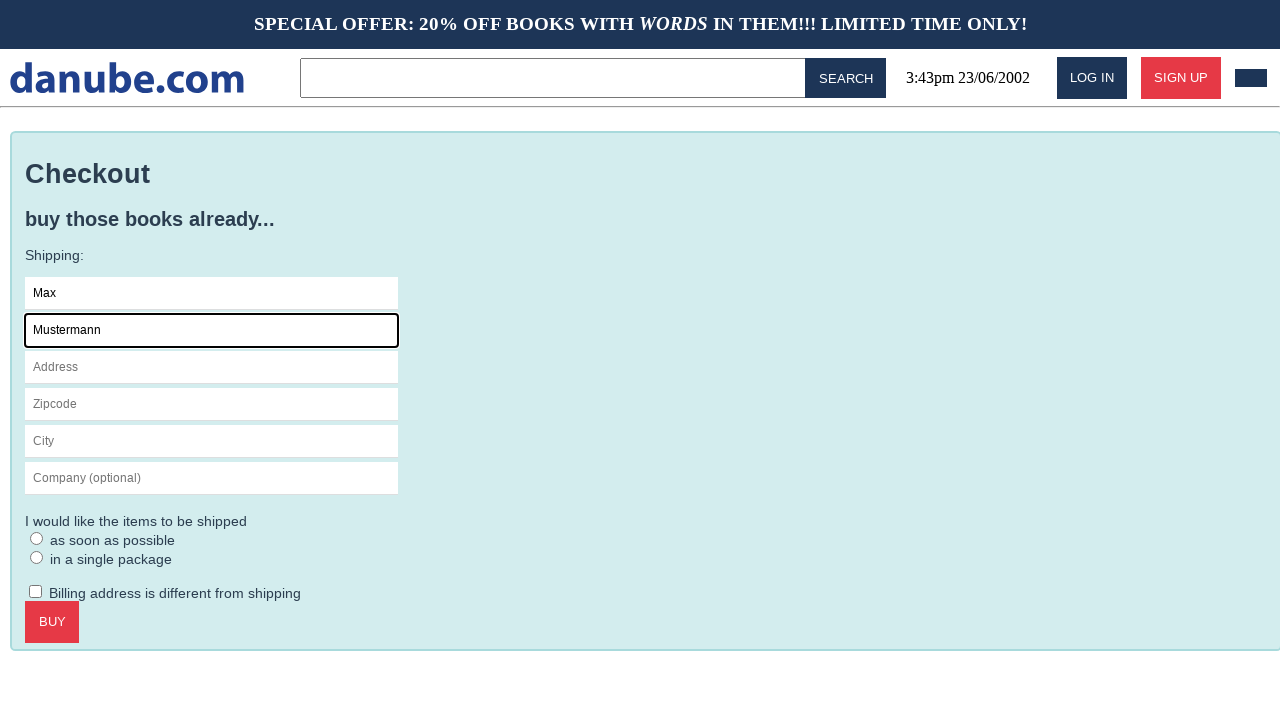

Filled in address 'Charlottenstr. 57' on internal:attr=[placeholder="Address"i]
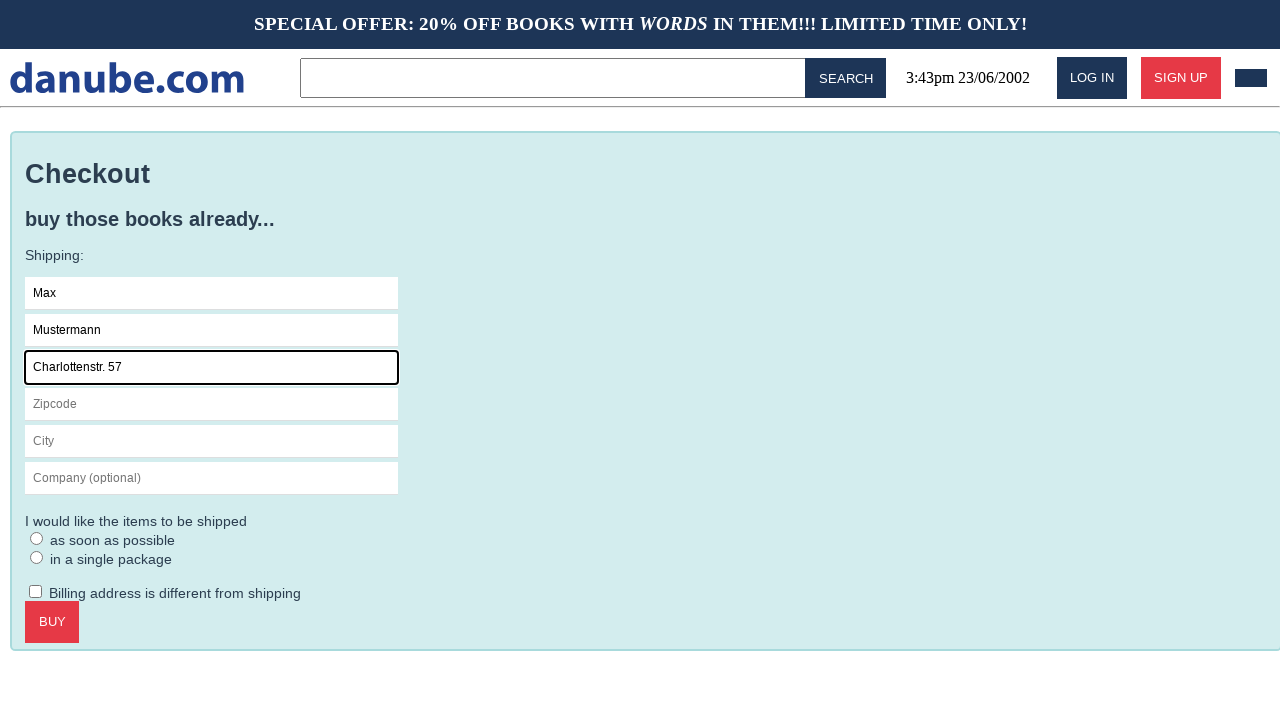

Filled in zipcode '10117' on internal:attr=[placeholder="Zipcode"i]
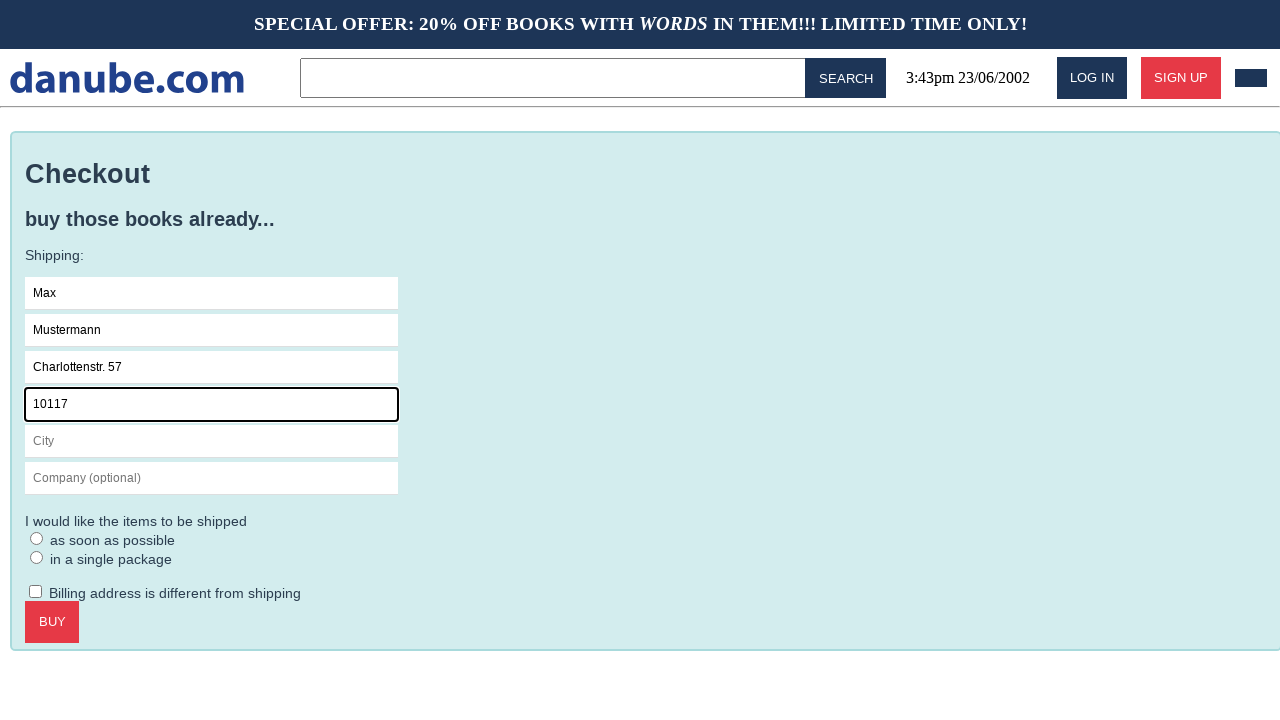

Filled in city 'Berlin' on internal:attr=[placeholder="City"i]
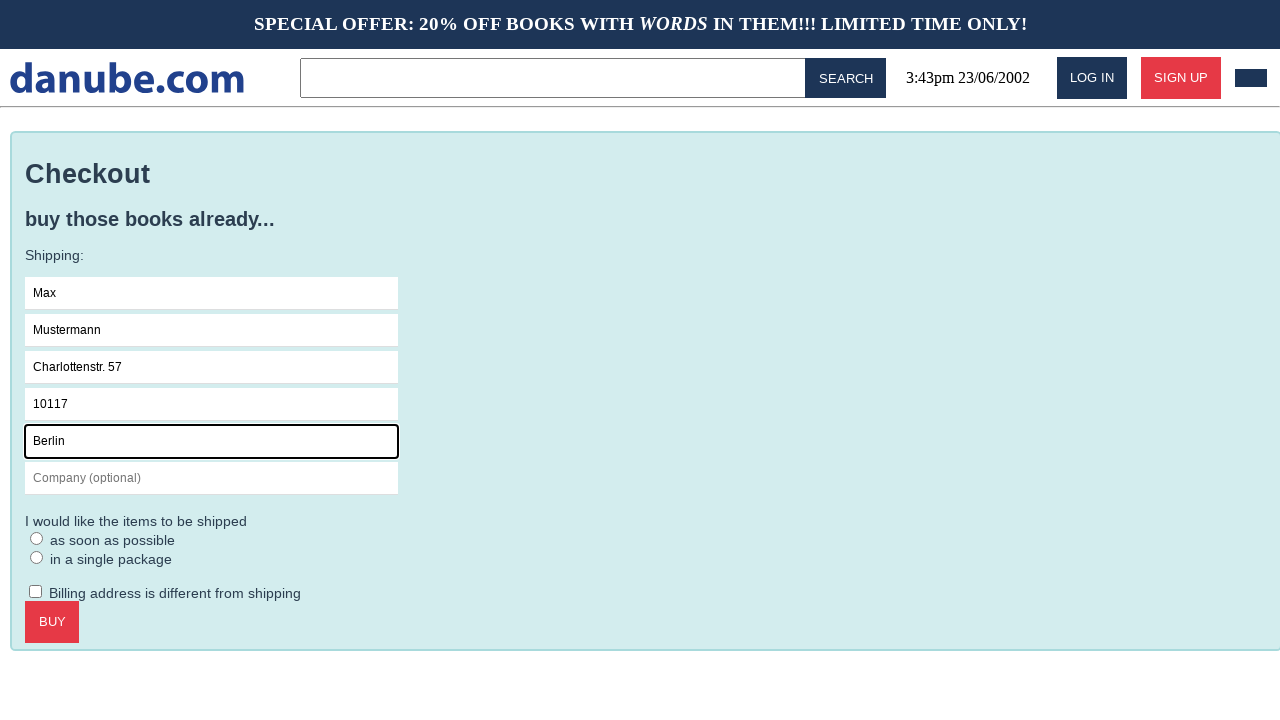

Filled in company 'Firma GmbH' on internal:attr=[placeholder="Company (optional)"i]
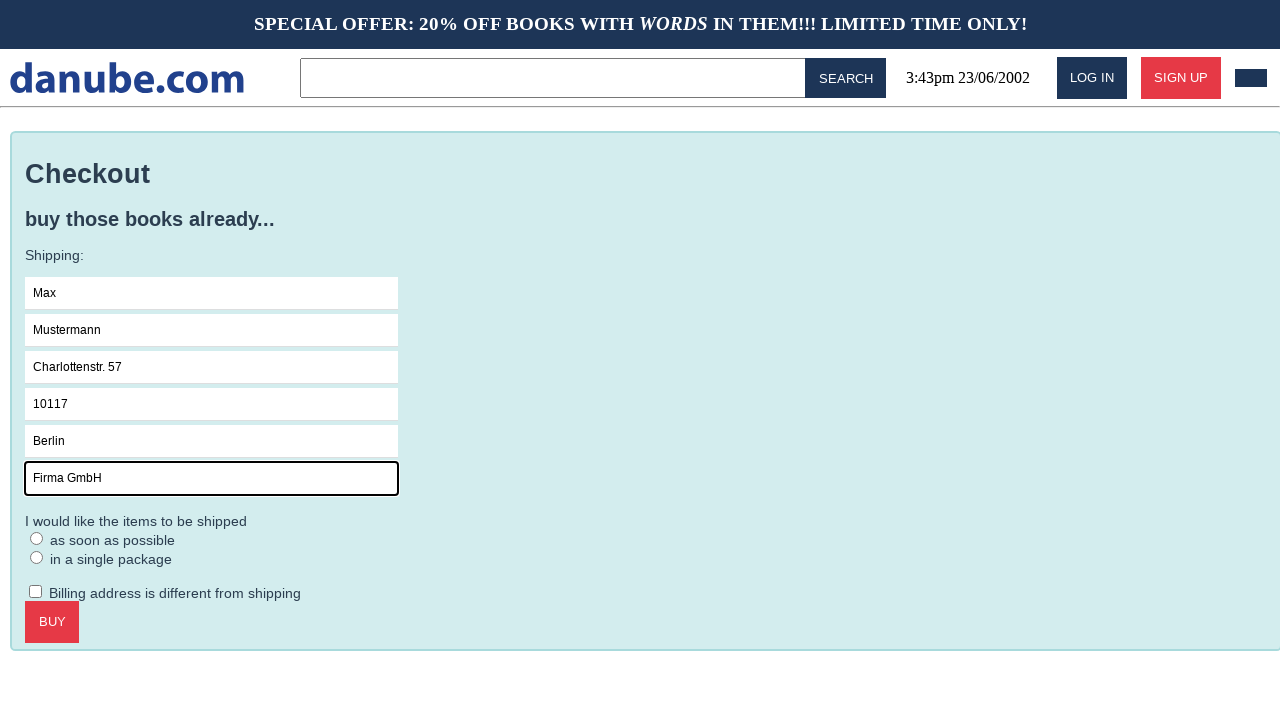

Selected 'as soon as possible' shipping option at (37, 538) on internal:label="as soon as possible"i
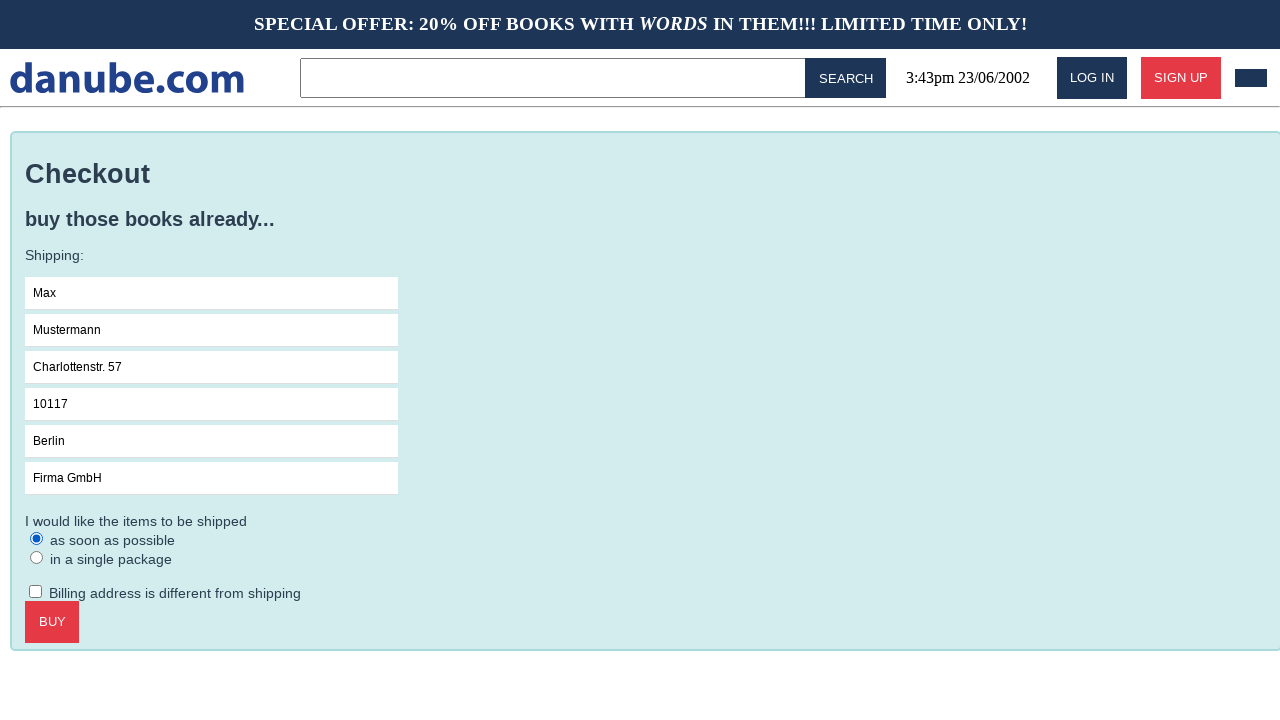

Clicked 'Buy' button to complete purchase at (52, 622) on internal:role=button[name="Buy"i]
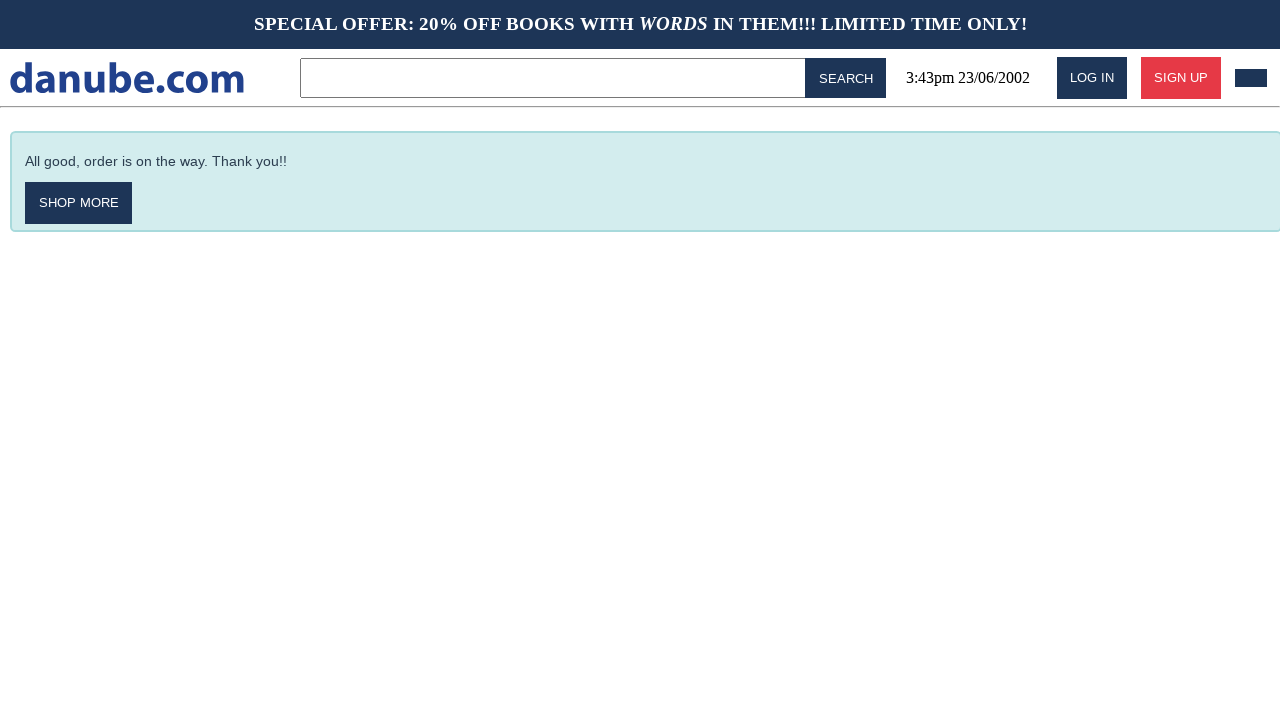

Order confirmation message appeared
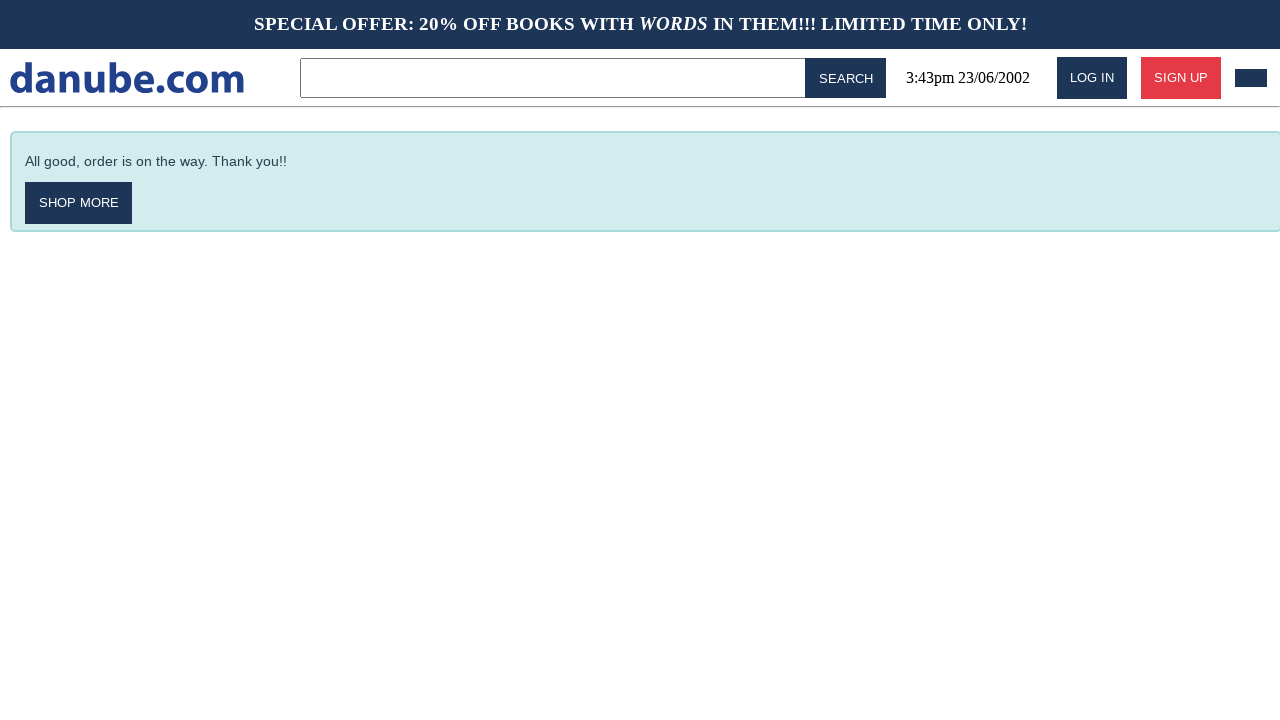

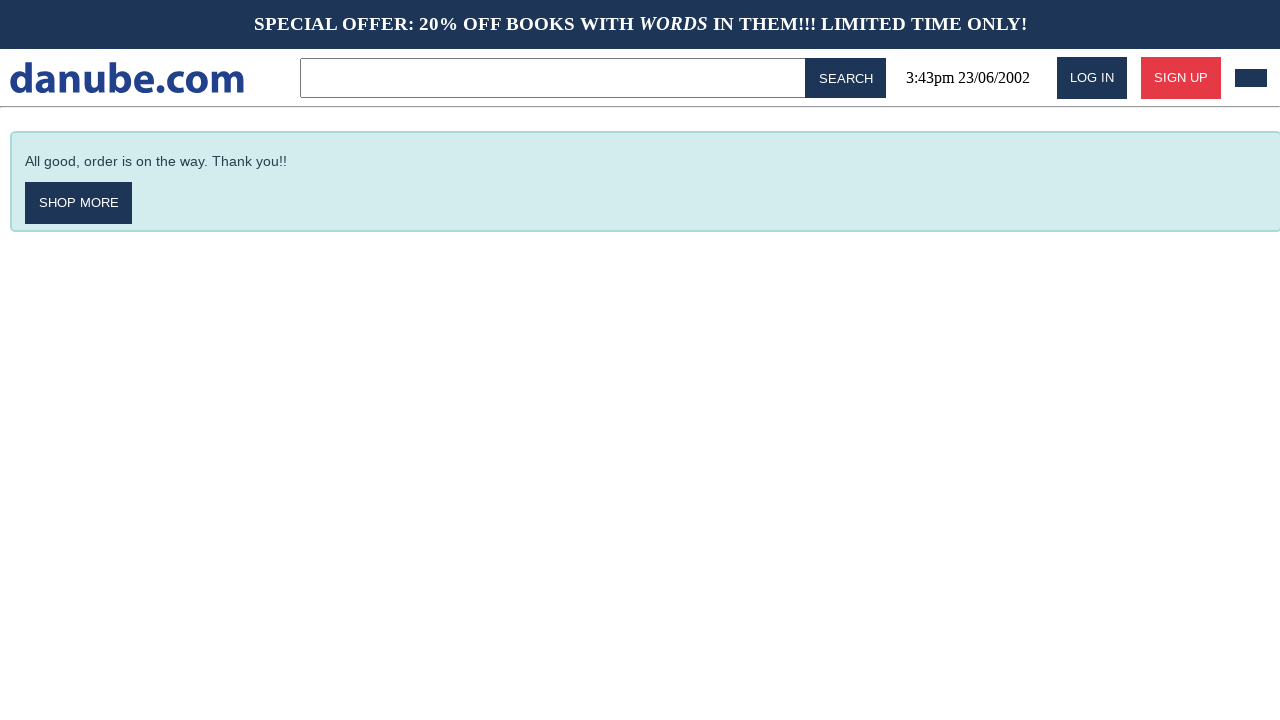